Tests various text box interactions on a practice website including typing text, appending text, retrieving values, clearing fields, checking disabled state, tab navigation, and auto-complete dropdown selection.

Starting URL: https://www.leafground.com/input.xhtml

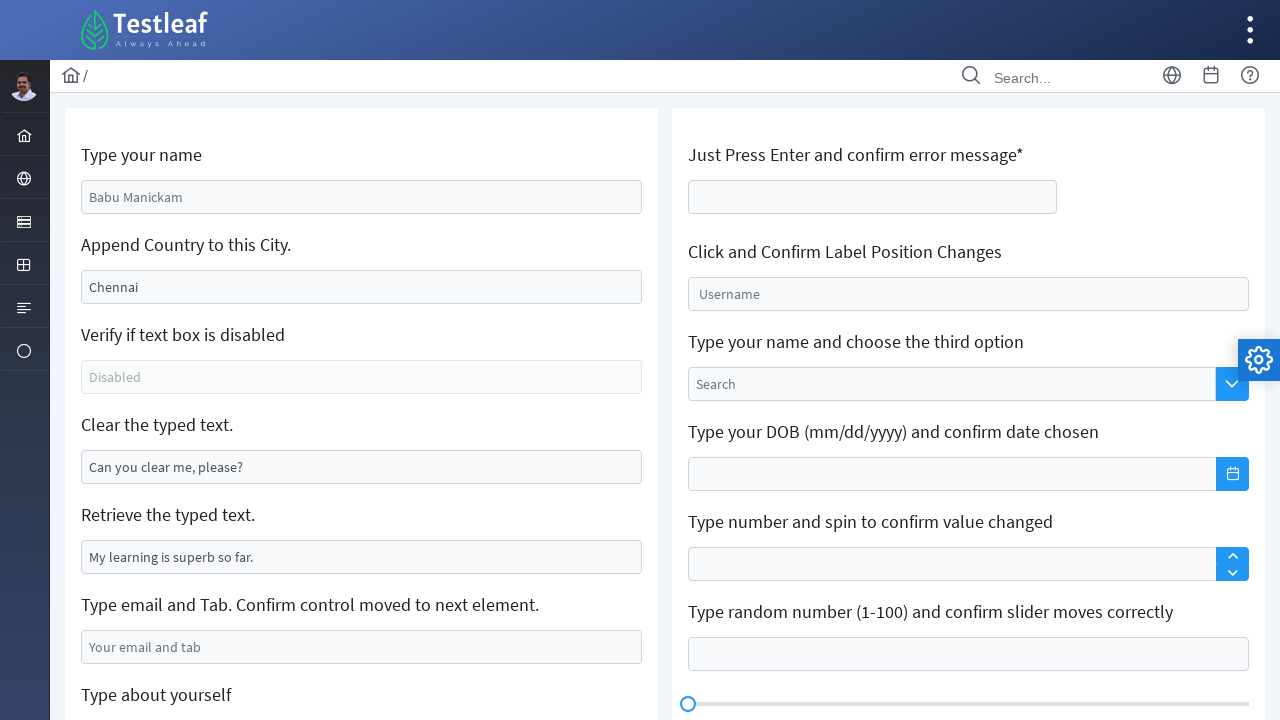

Typed 'Manikandan' in the first text field on #j_idt88\:name
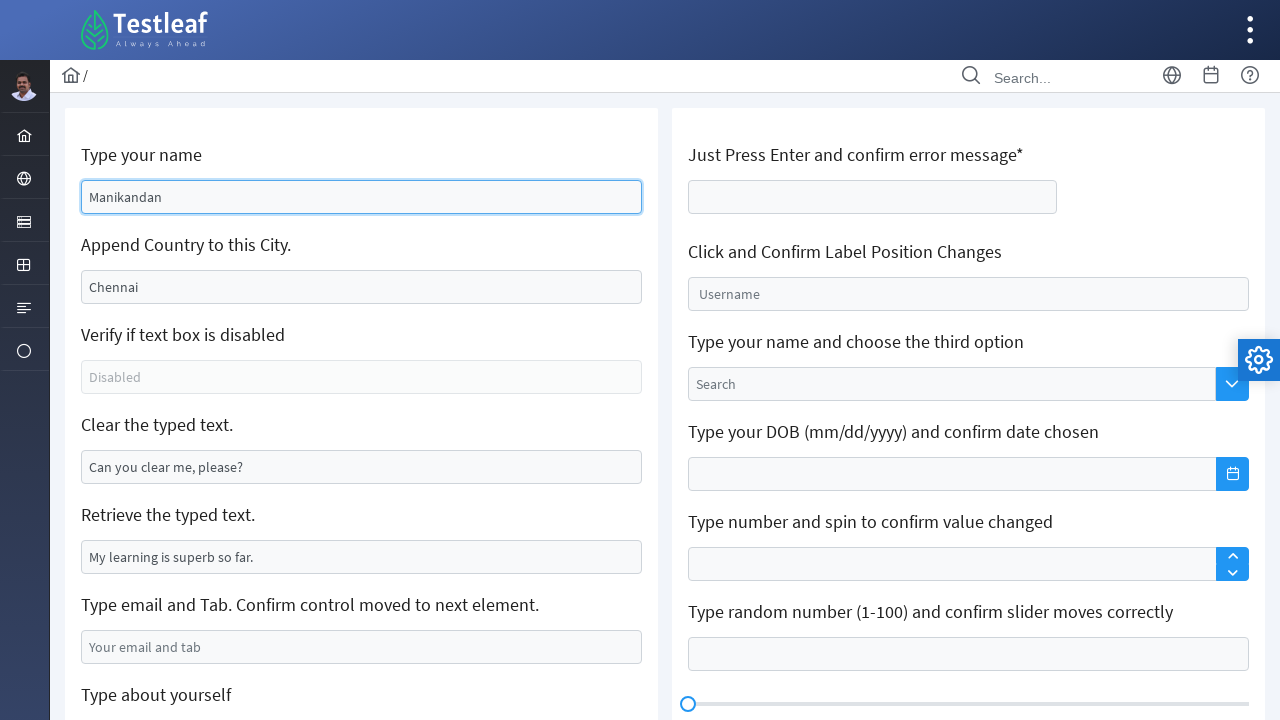

Appended 'the text is added' to text field on xpath=/html/body/div[1]/div[5]/div[2]/div/div[1]/div/form/div[2]/div/input
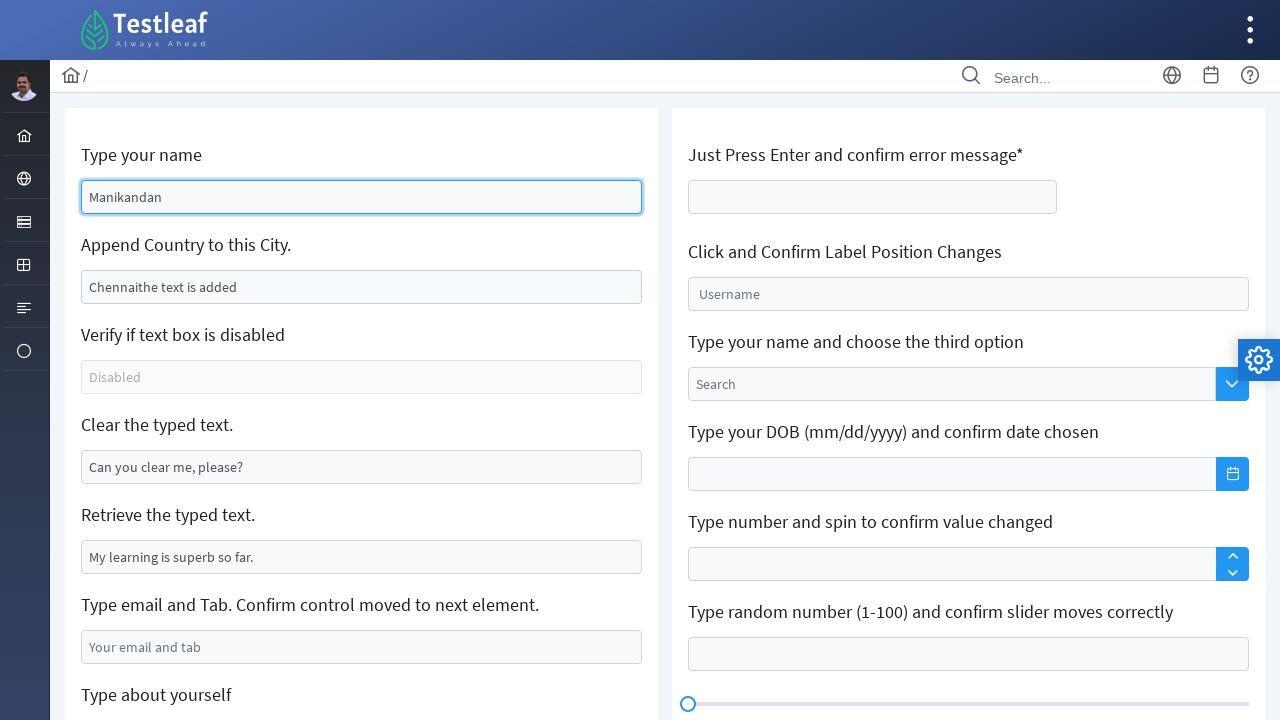

Retrieved value from text field: My learning is superb so far.
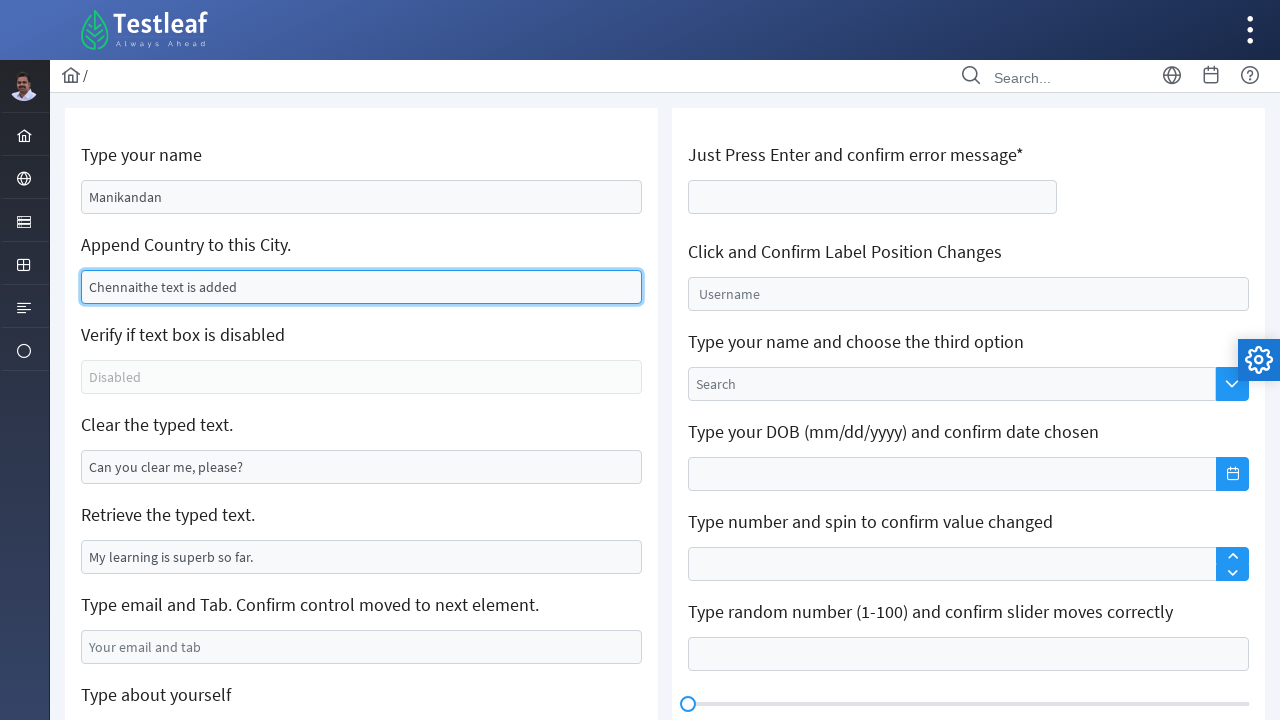

Cleared text from text field on #j_idt88\:j_idt95
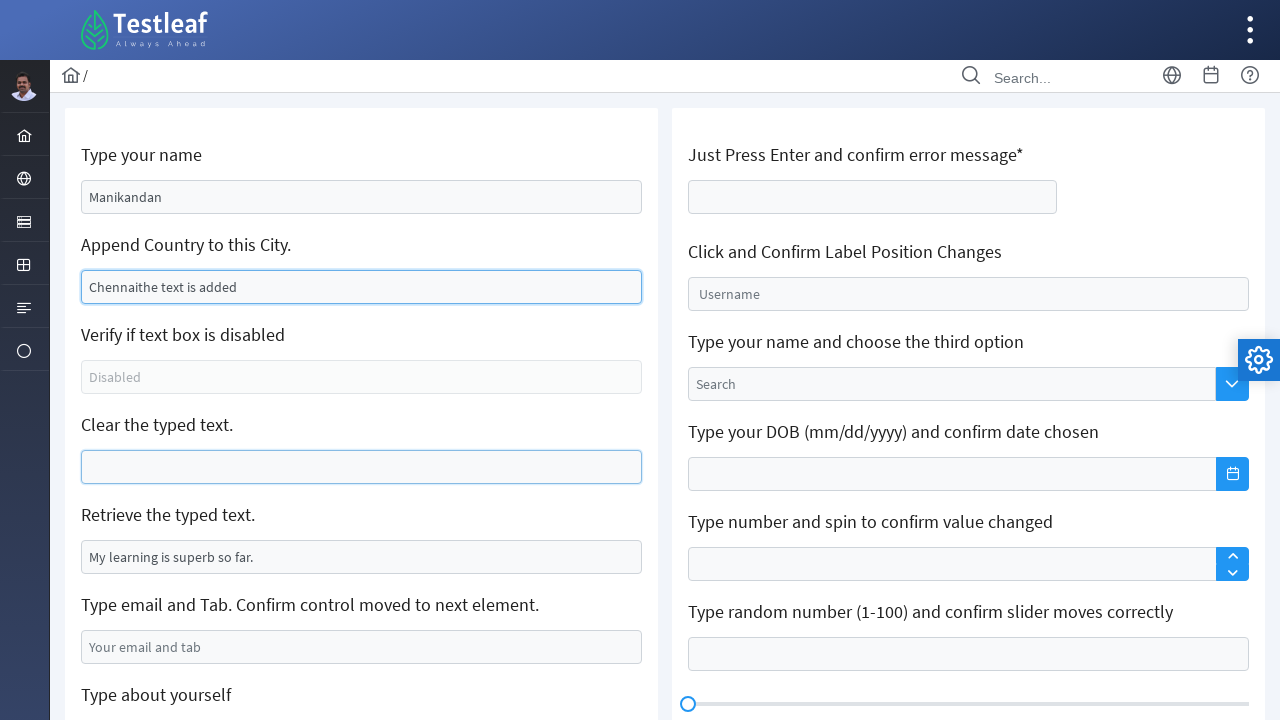

Checked if element is enabled: False
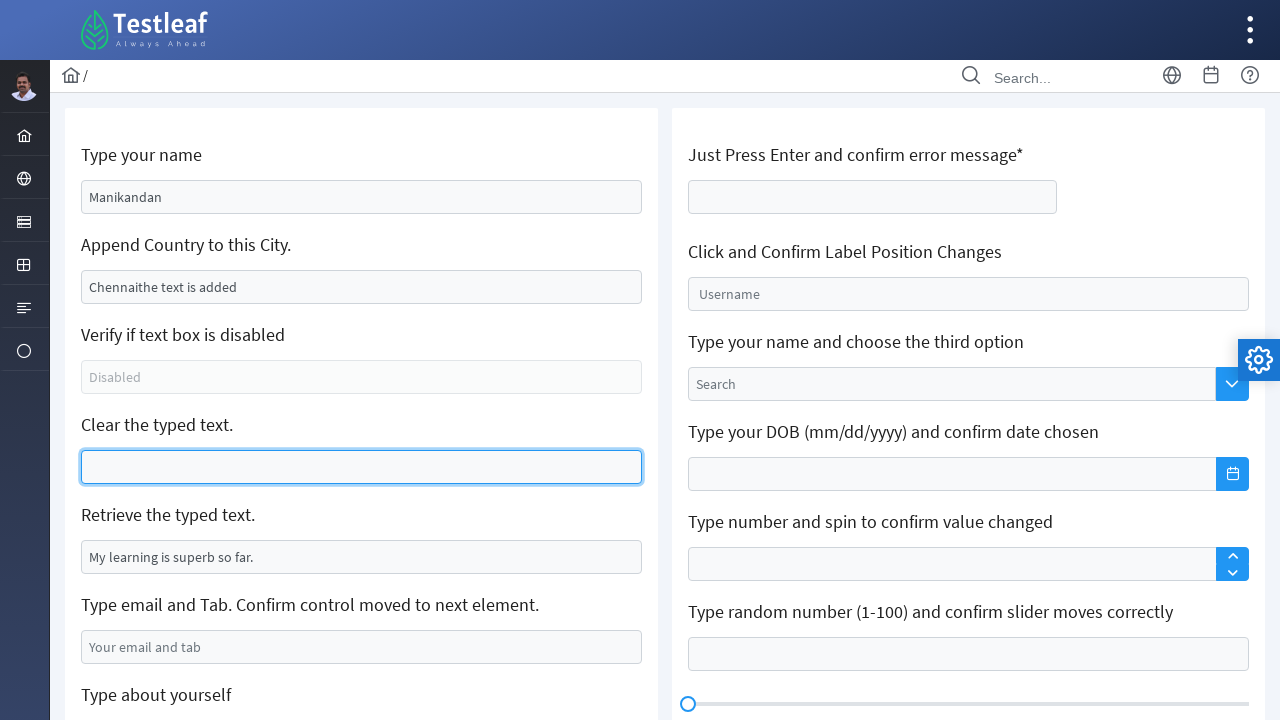

Typed email 'rsviji5@gmail.com' in email field on #j_idt88\:j_idt99
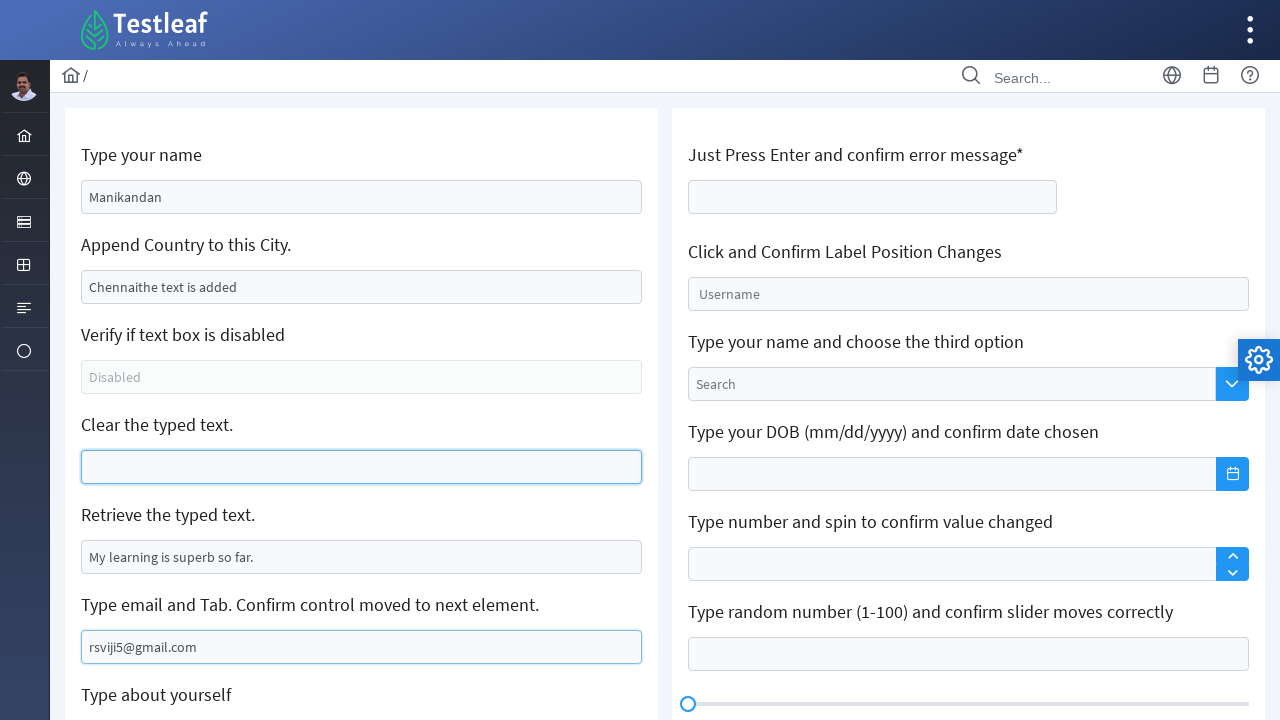

Pressed Tab to move to next field on #j_idt88\:j_idt99
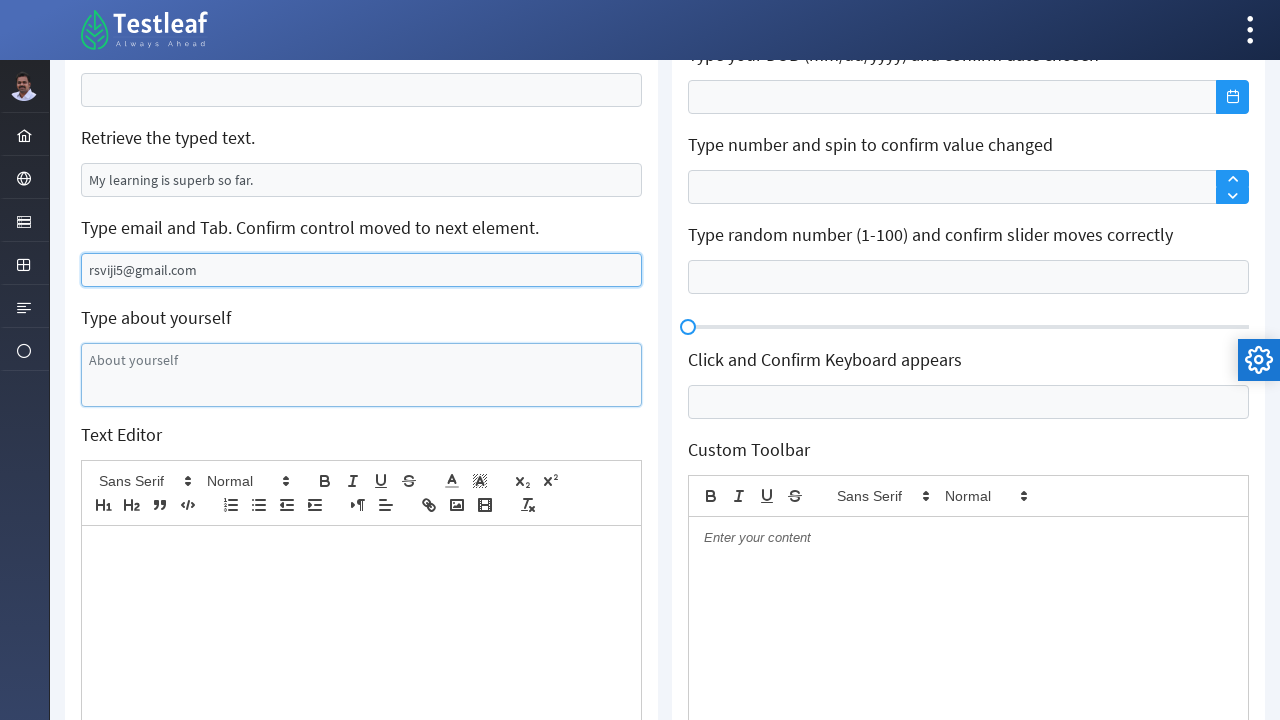

Pressed Enter on age field on #j_idt106\:thisform\:age
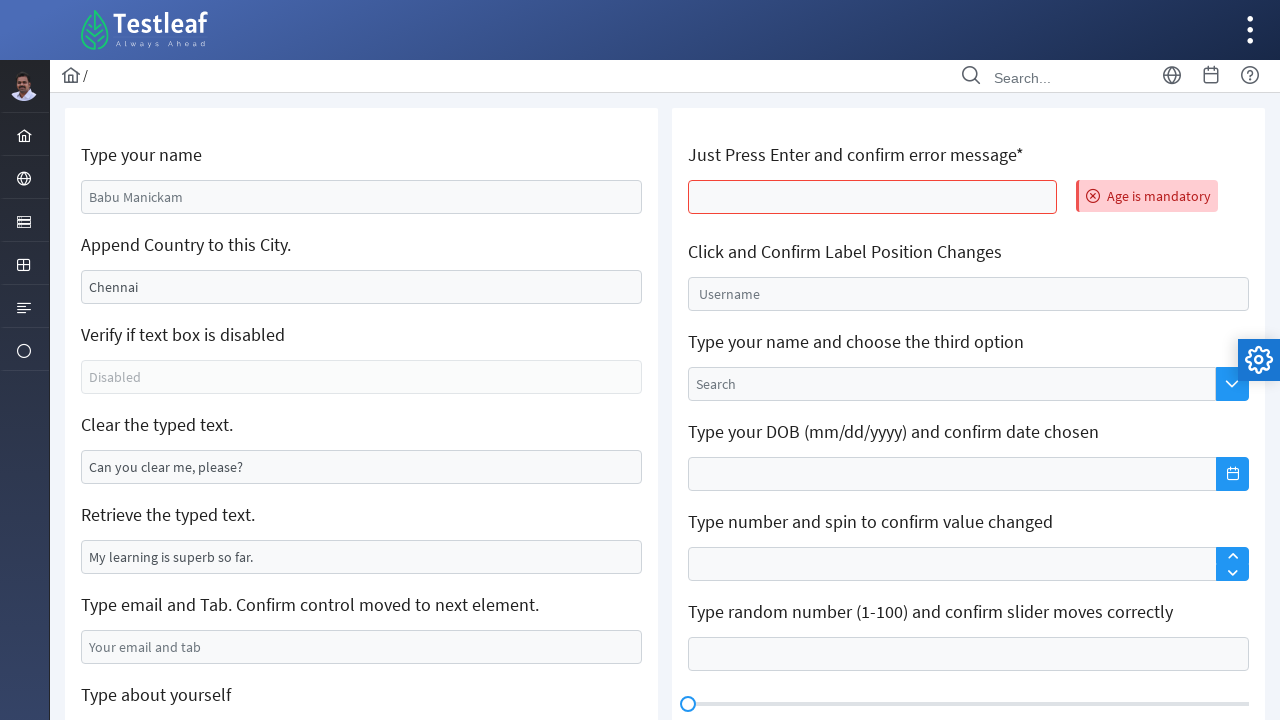

Typed 'viji' in autocomplete field on #j_idt106\:auto-complete_input
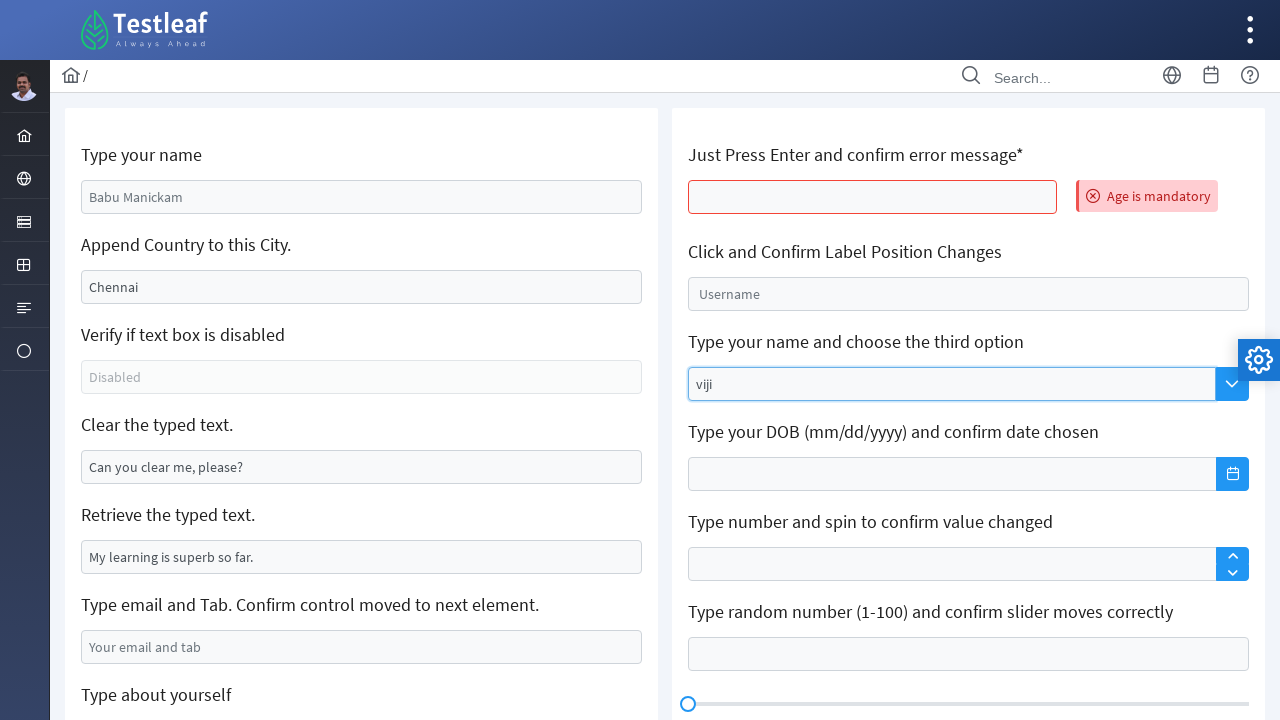

Pressed Enter after typing 'viji' on #j_idt106\:auto-complete_input
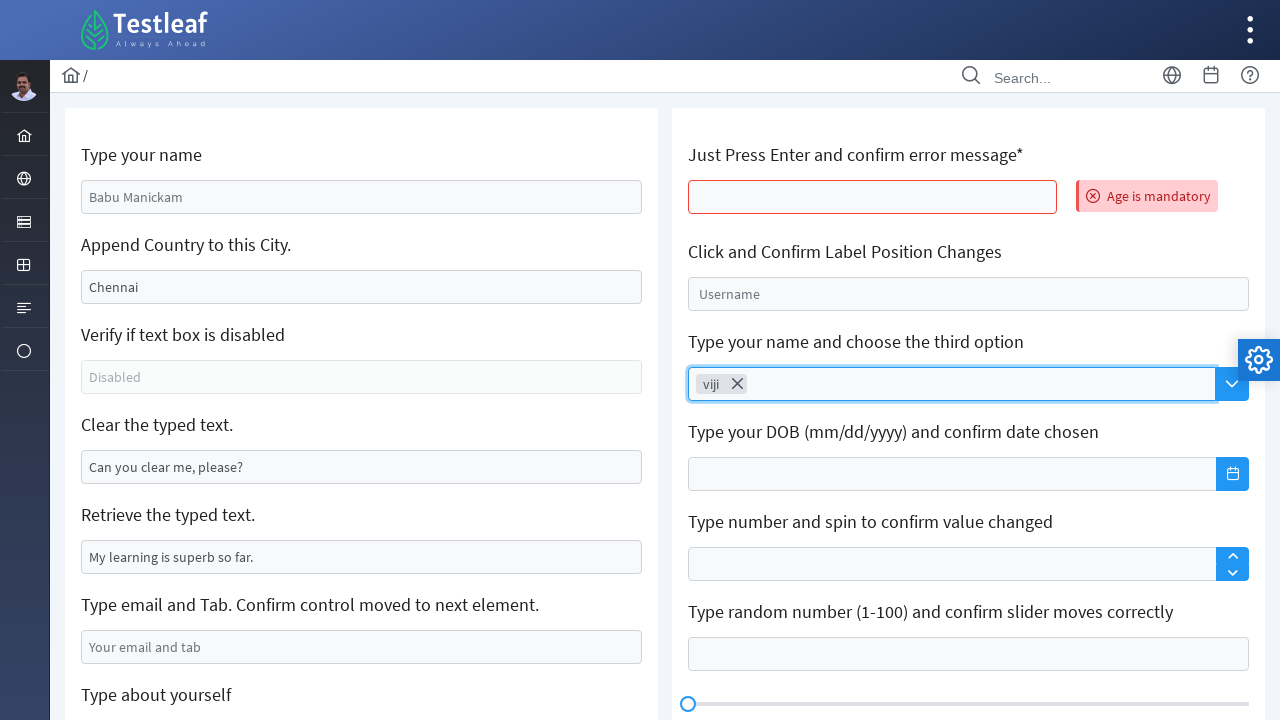

Typed 'subha' in autocomplete field on #j_idt106\:auto-complete_input
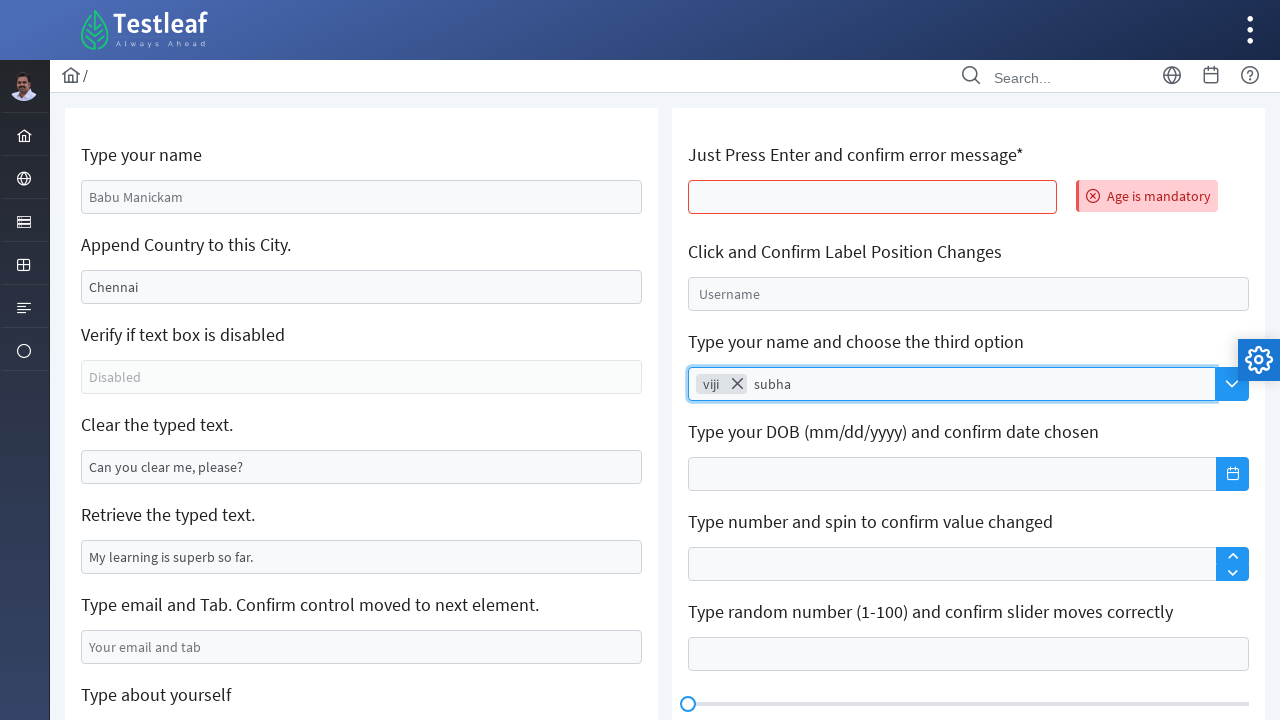

Pressed Enter after typing 'subha' on #j_idt106\:auto-complete_input
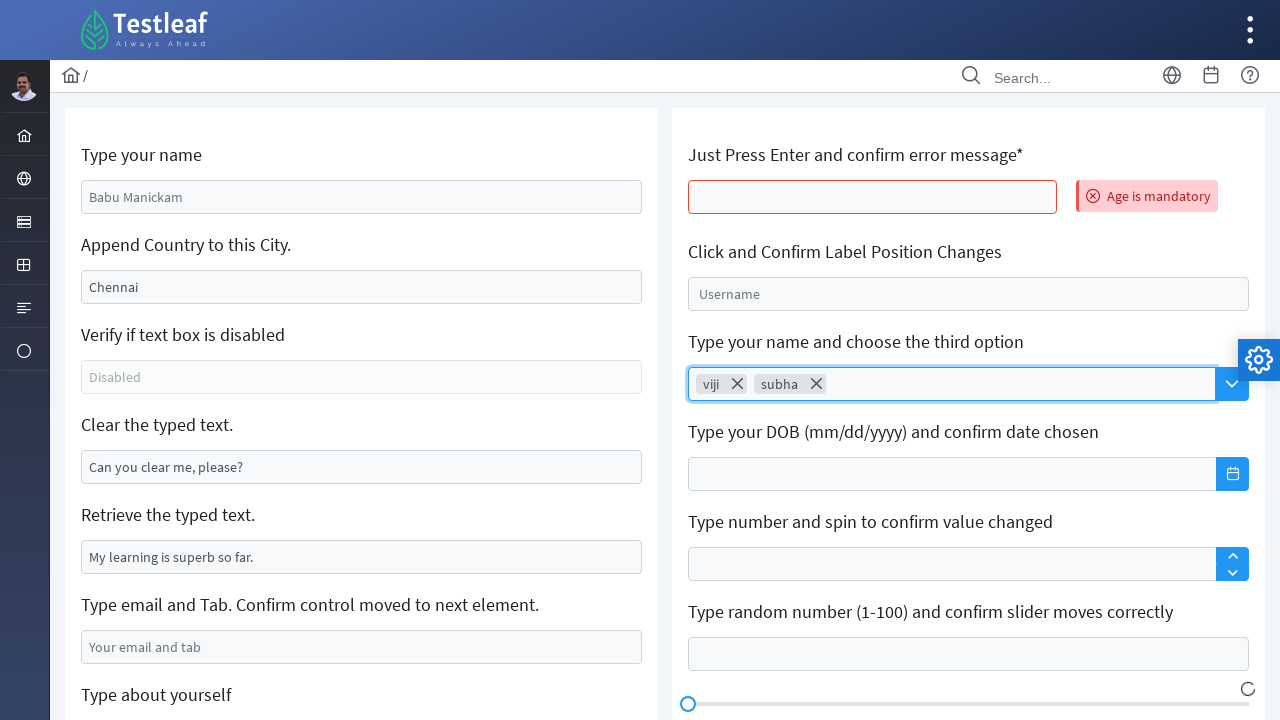

Typed 'harshitha' in autocomplete field on #j_idt106\:auto-complete_input
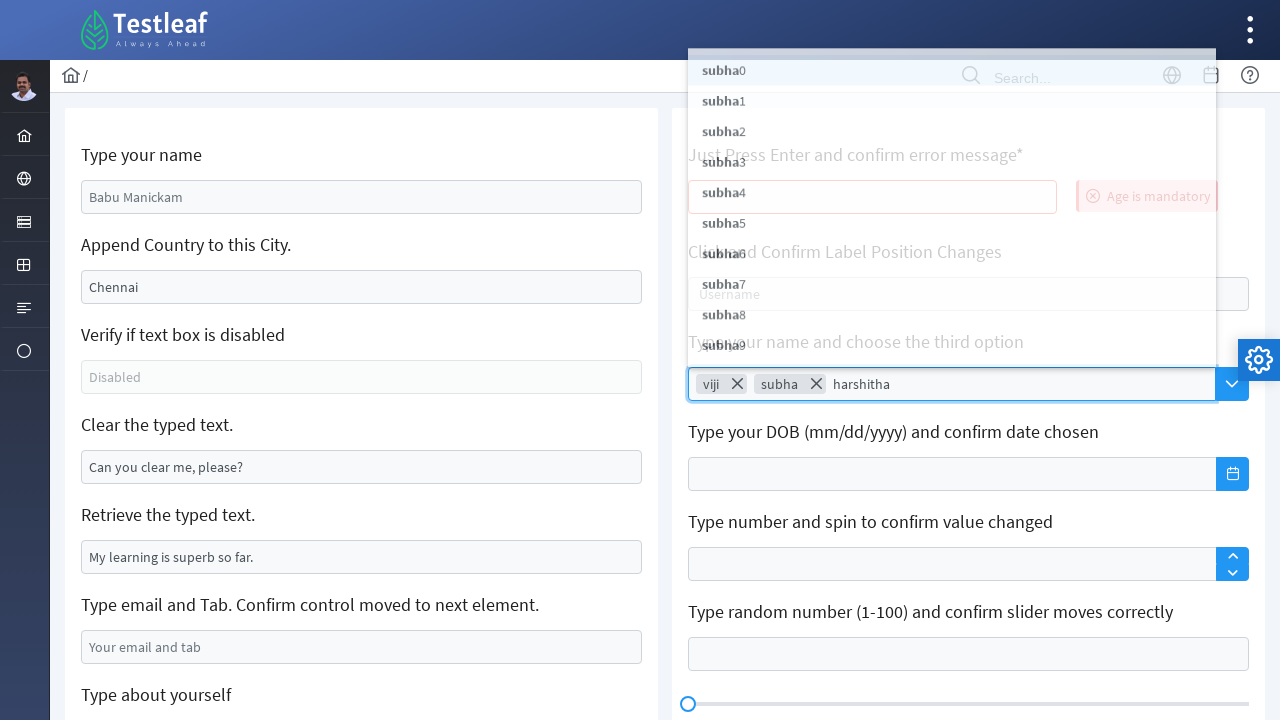

Pressed Enter after typing 'harshitha' on #j_idt106\:auto-complete_input
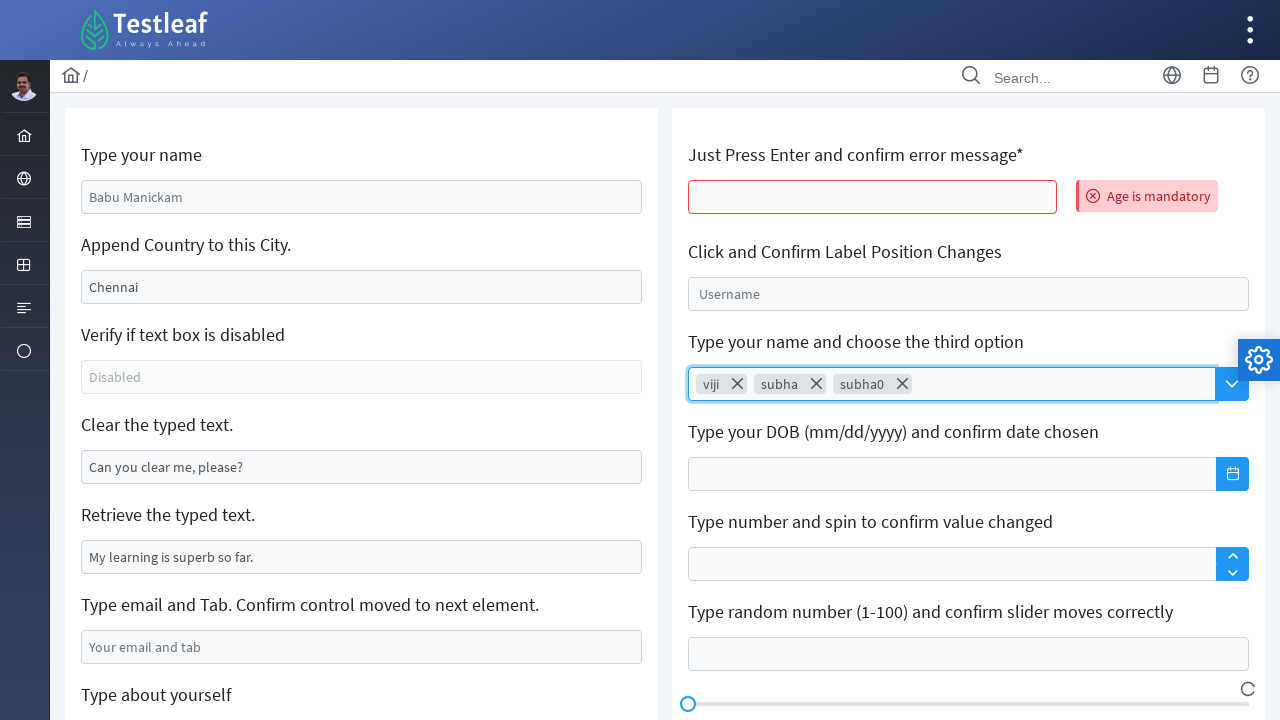

Clicked autocomplete dropdown button at (1232, 384) on xpath=//*[@id='j_idt106:auto-complete']/button
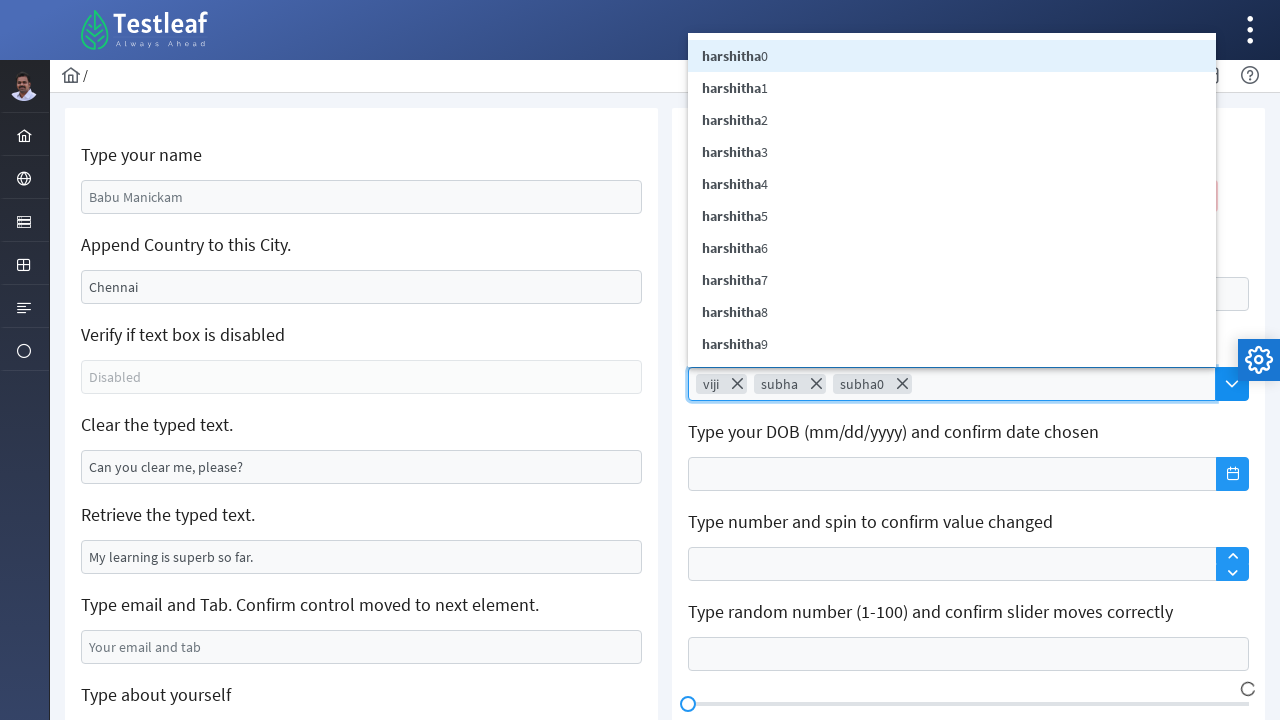

Waited for dropdown options to become visible
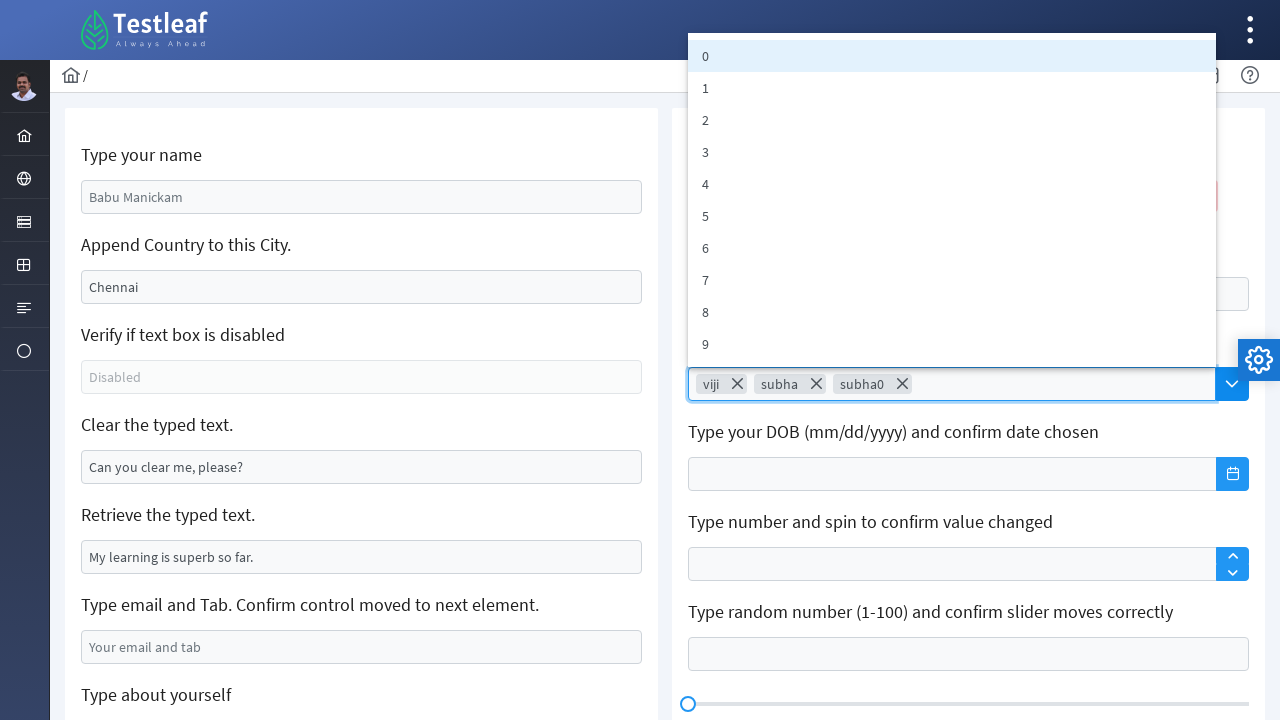

Selected the third option from autocomplete dropdown at (952, 120) on .ui-autocomplete-item >> nth=2
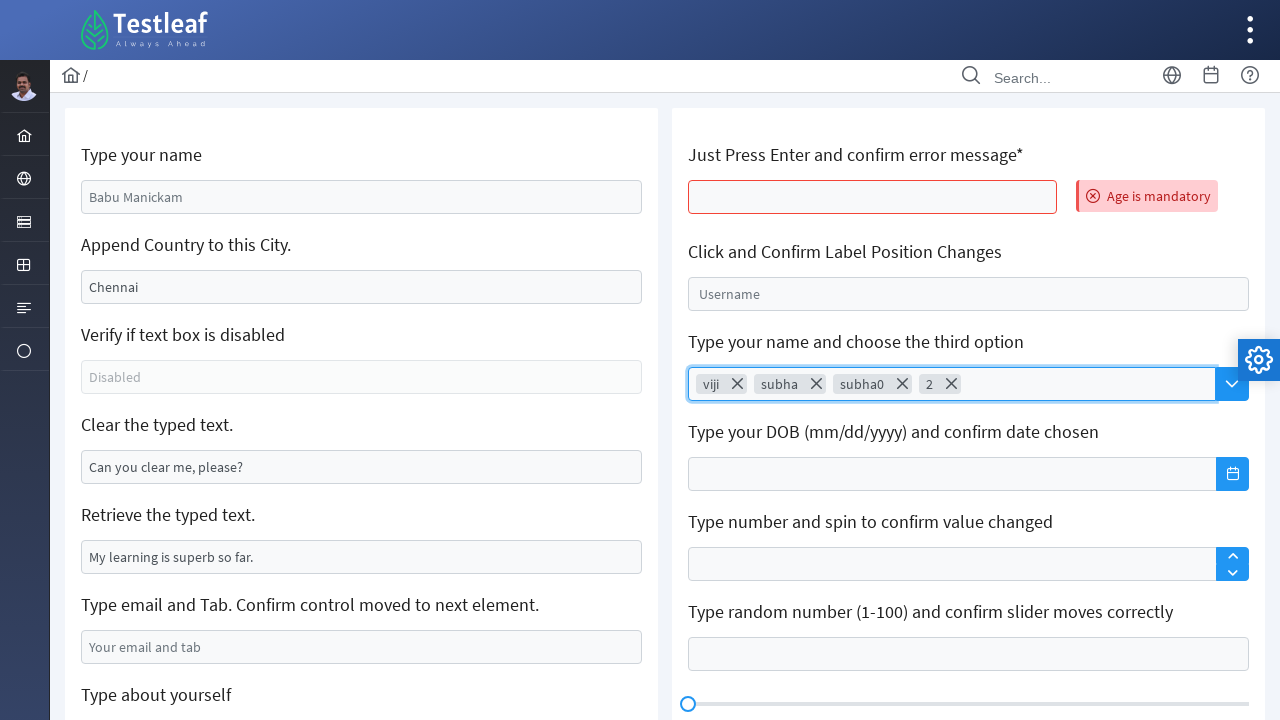

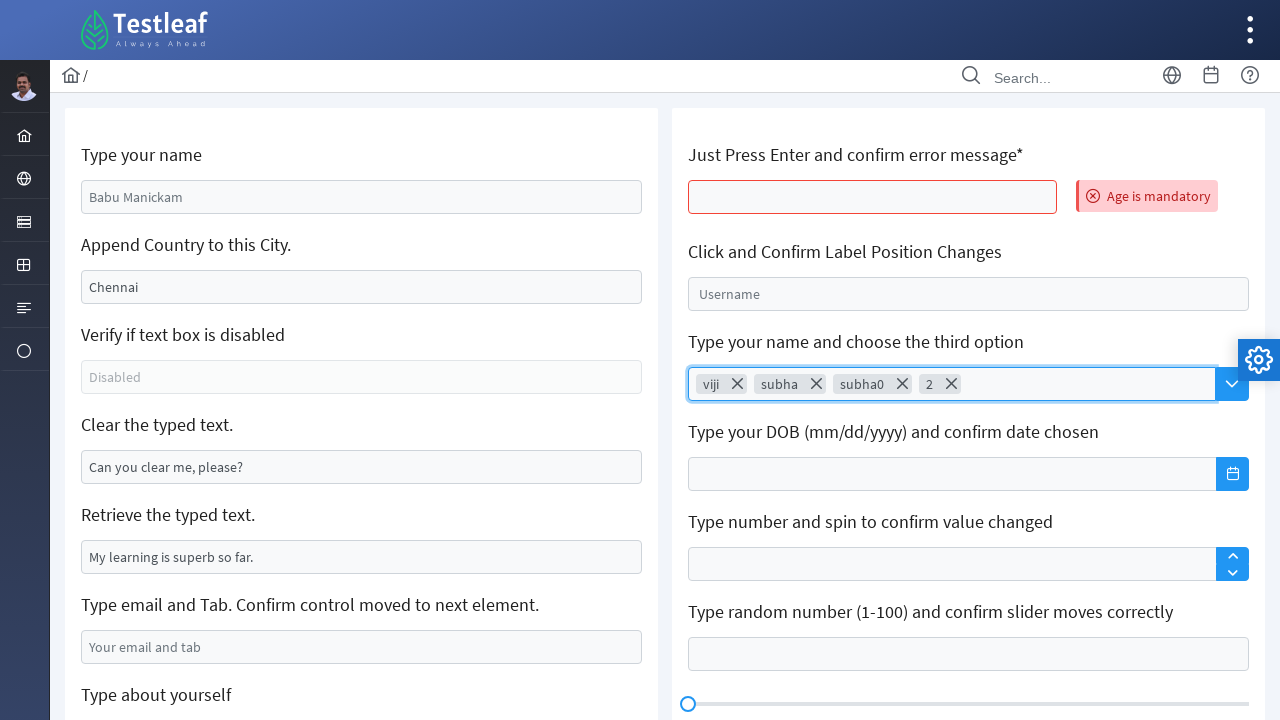